Tests multi-window handling by navigating to W3Schools tryit page, clicking a link inside an iframe that opens a new window, switching to the new window to verify a logo element, then switching back to verify a button text.

Starting URL: http://www.w3schools.com/tags/tryit.asp?filename=tryhtml_link_target

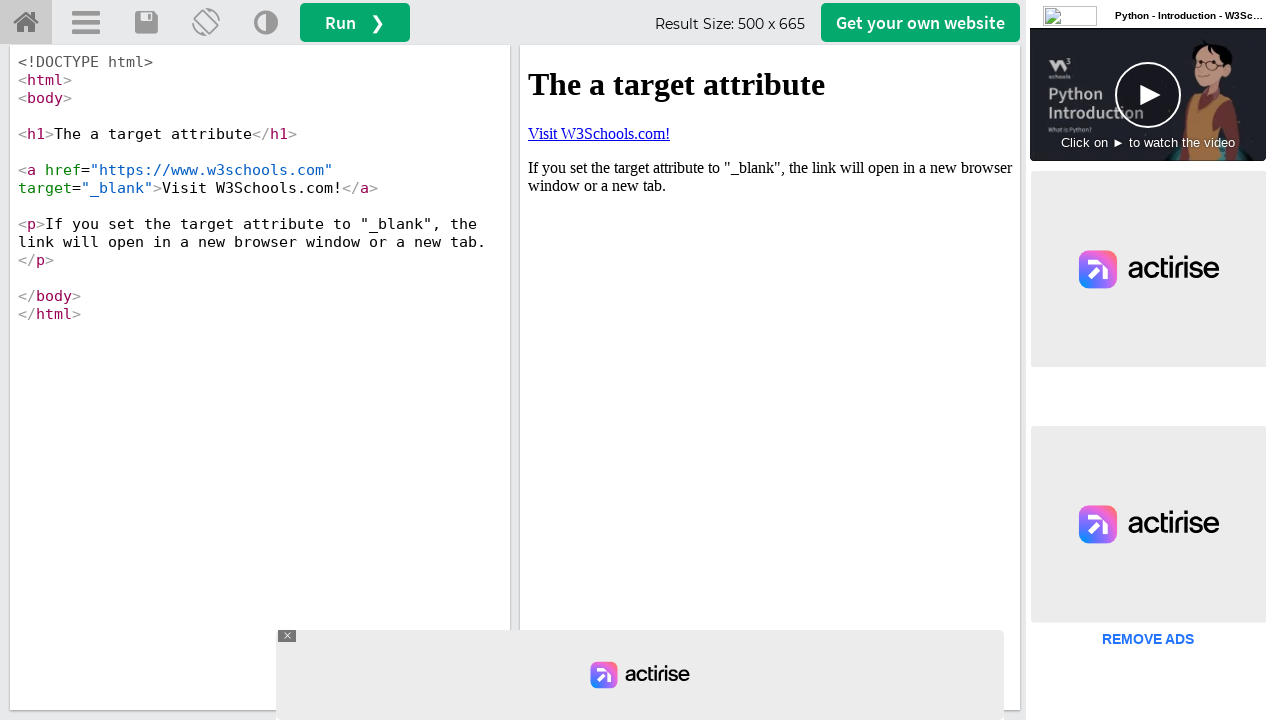

Stored original page reference
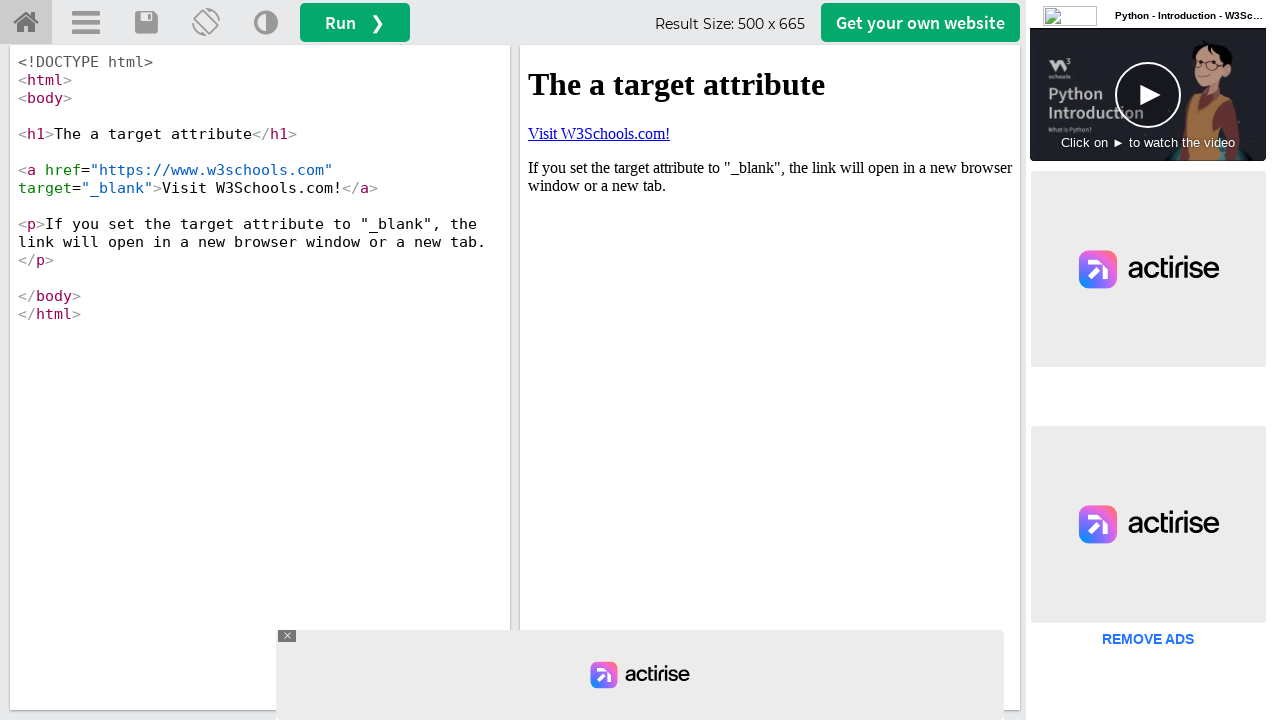

Located iframe containing the W3Schools tryit editor
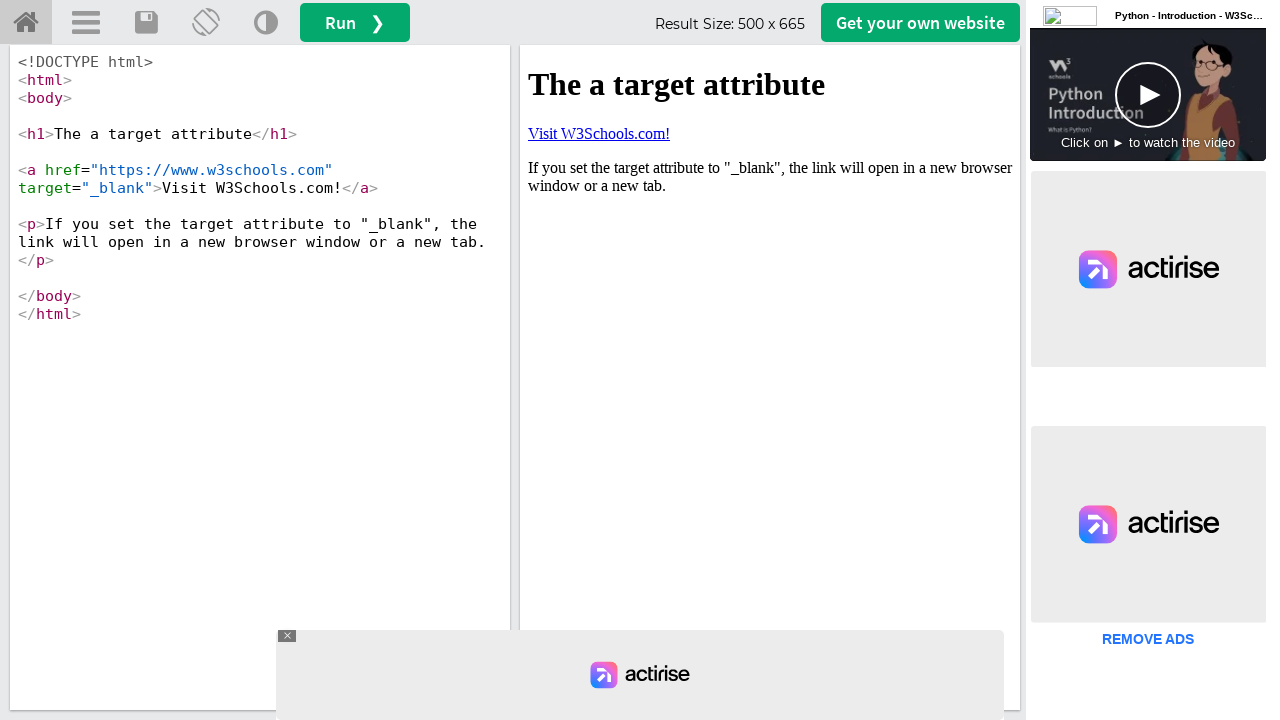

Clicked 'Visit W3Schools.com!' link in iframe, triggering new window at (599, 133) on xpath=//div[@id='iframe']//iframe >> internal:control=enter-frame >> xpath=//a[n
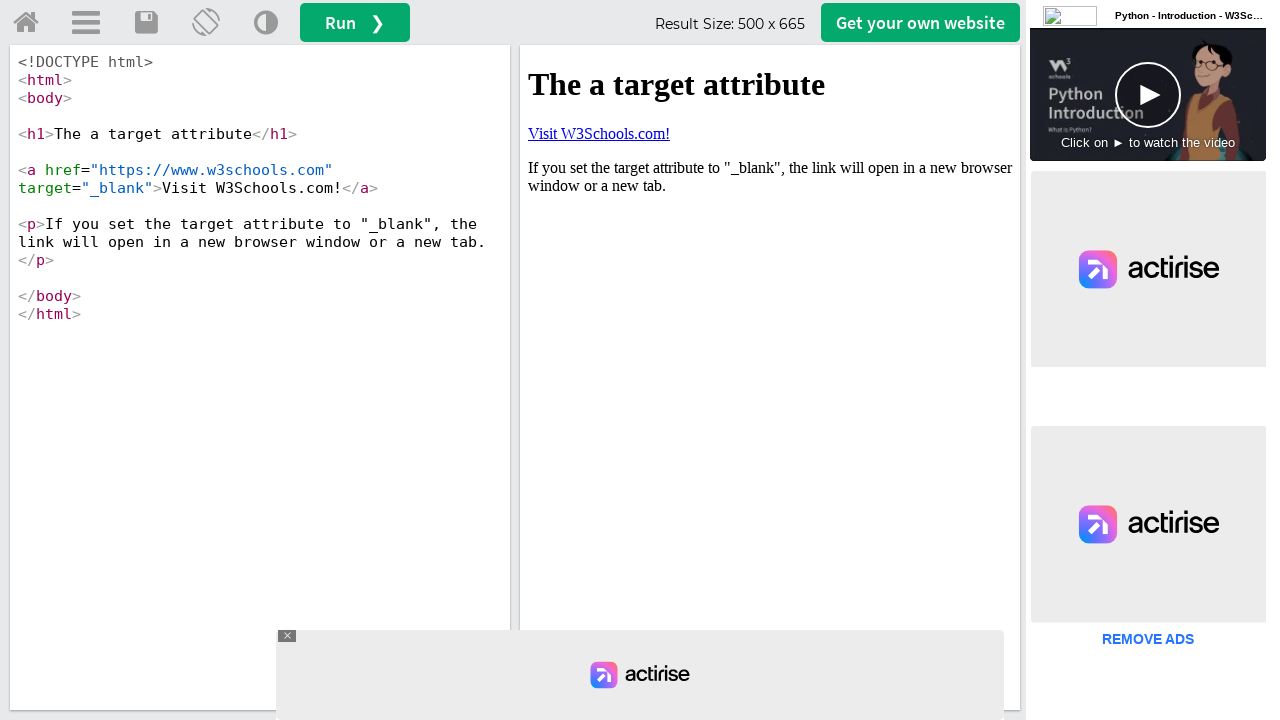

Obtained new window/page instance
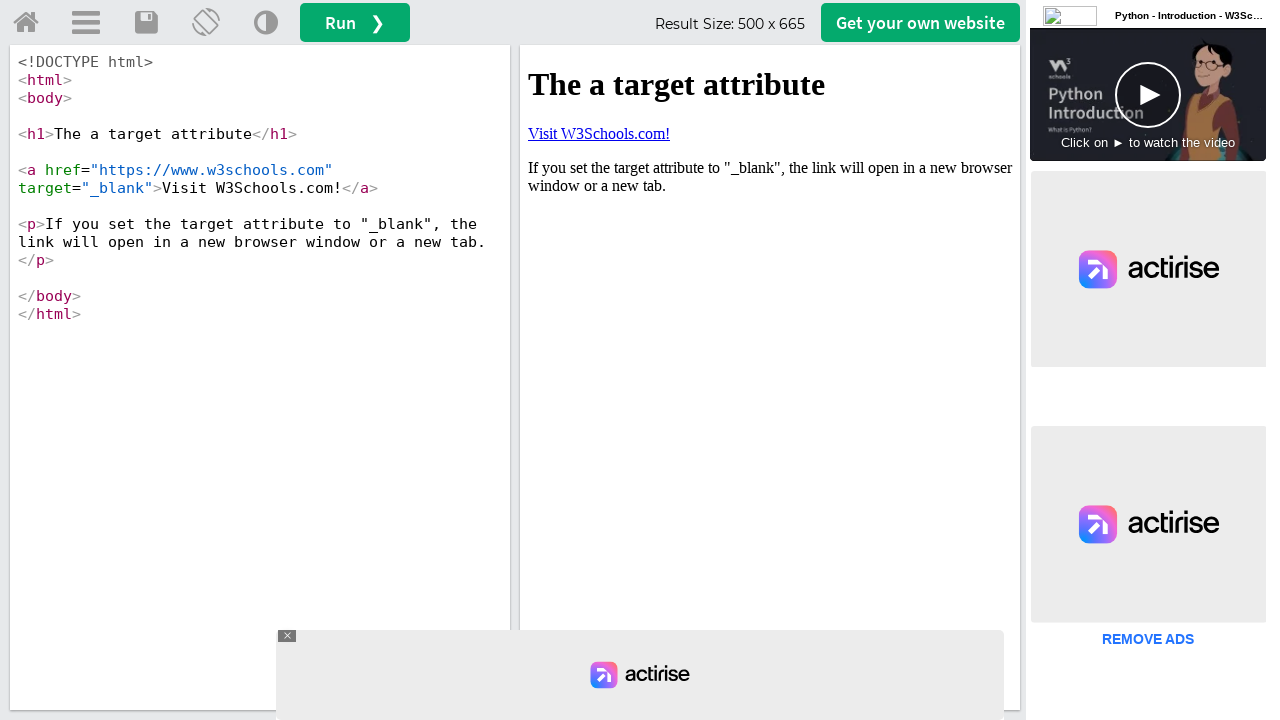

New window fully loaded
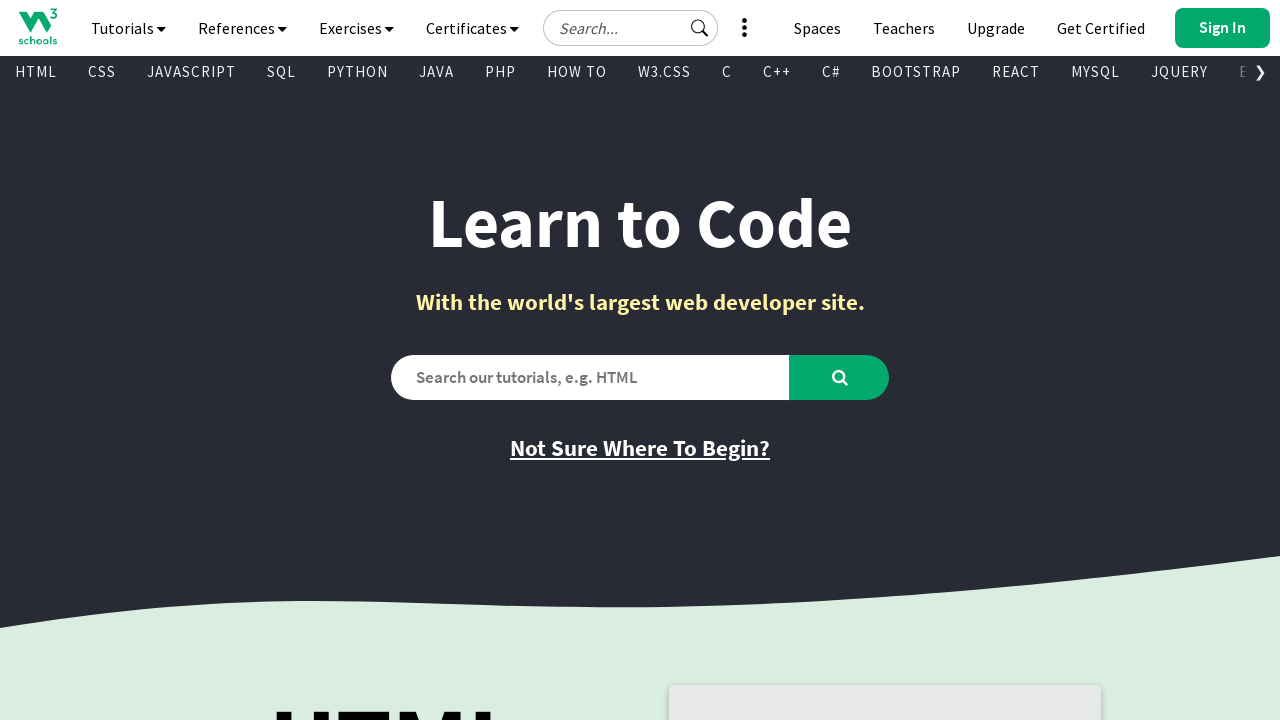

Located W3Schools logo element in new window
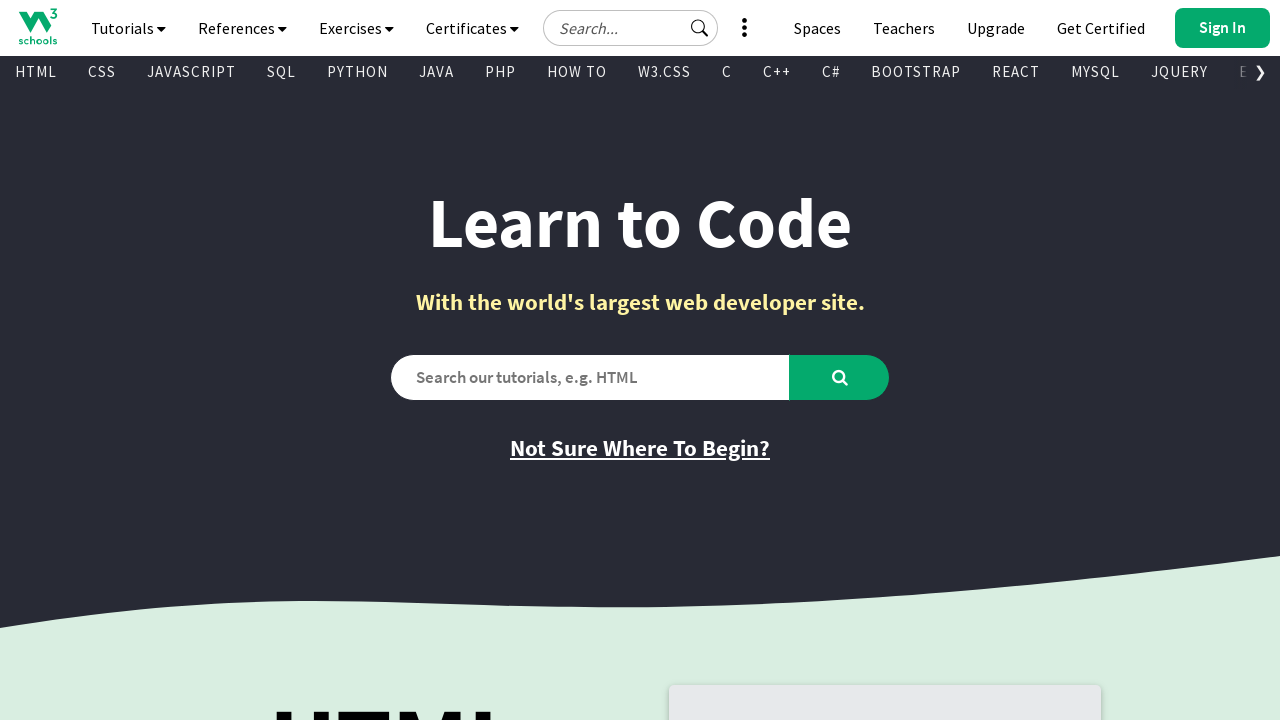

Verified W3Schools logo is visible in new window
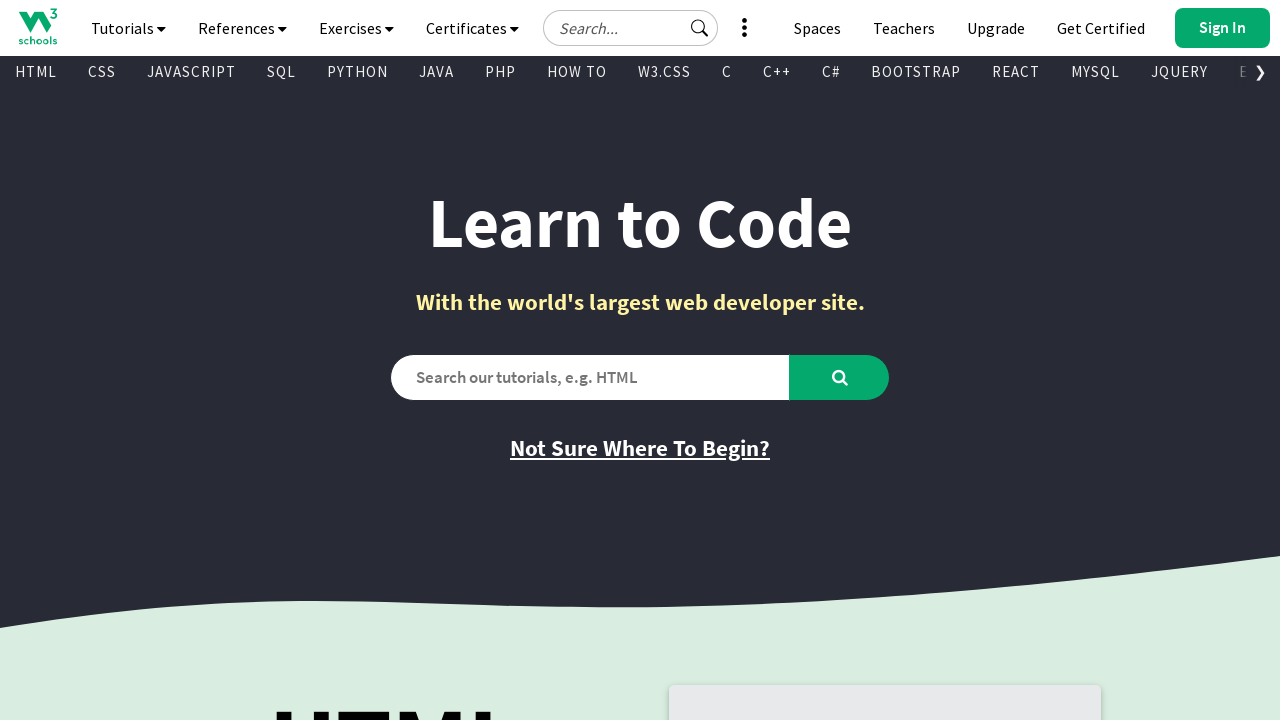

Switched back to original window
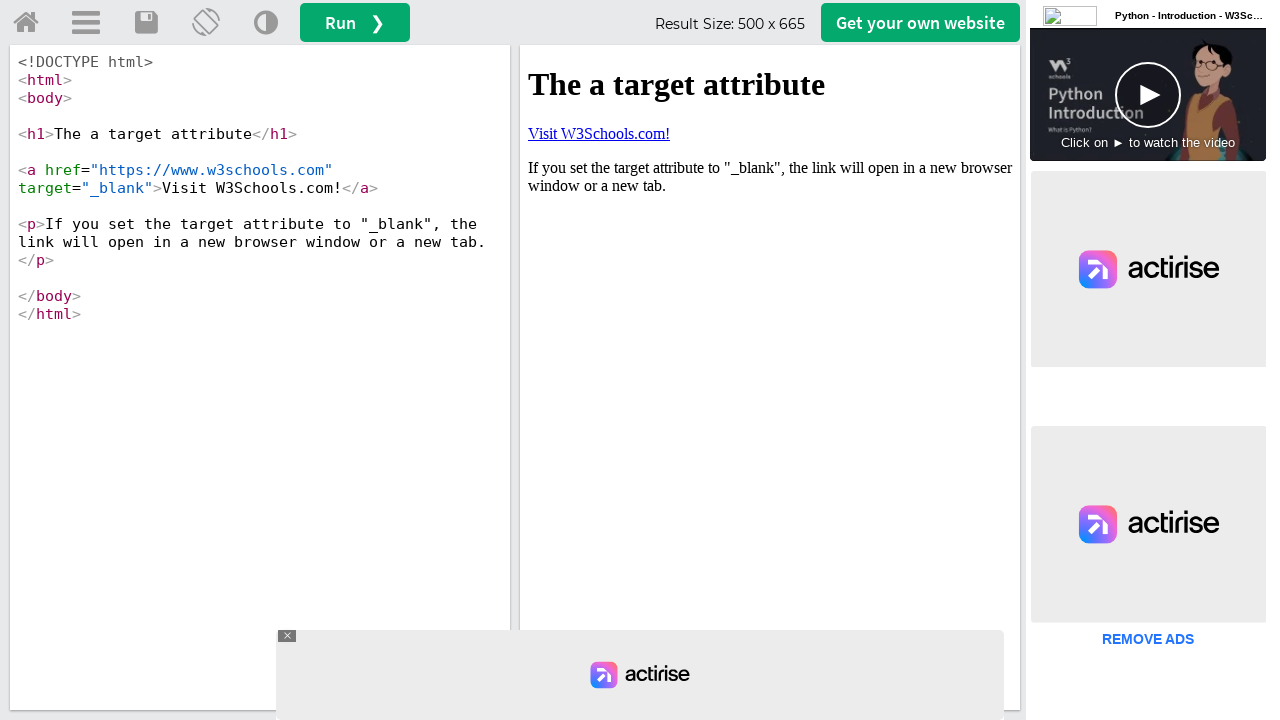

Retrieved Run button text from original window
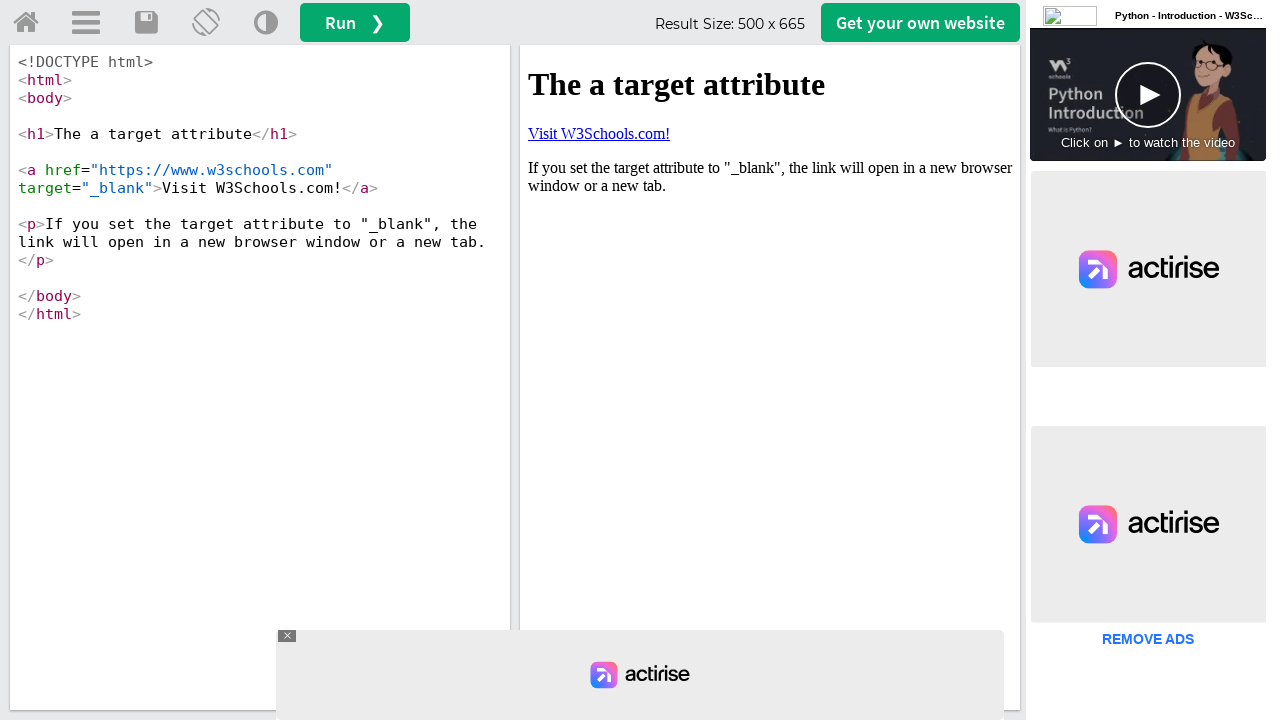

Verified Run button text contains 'Run'
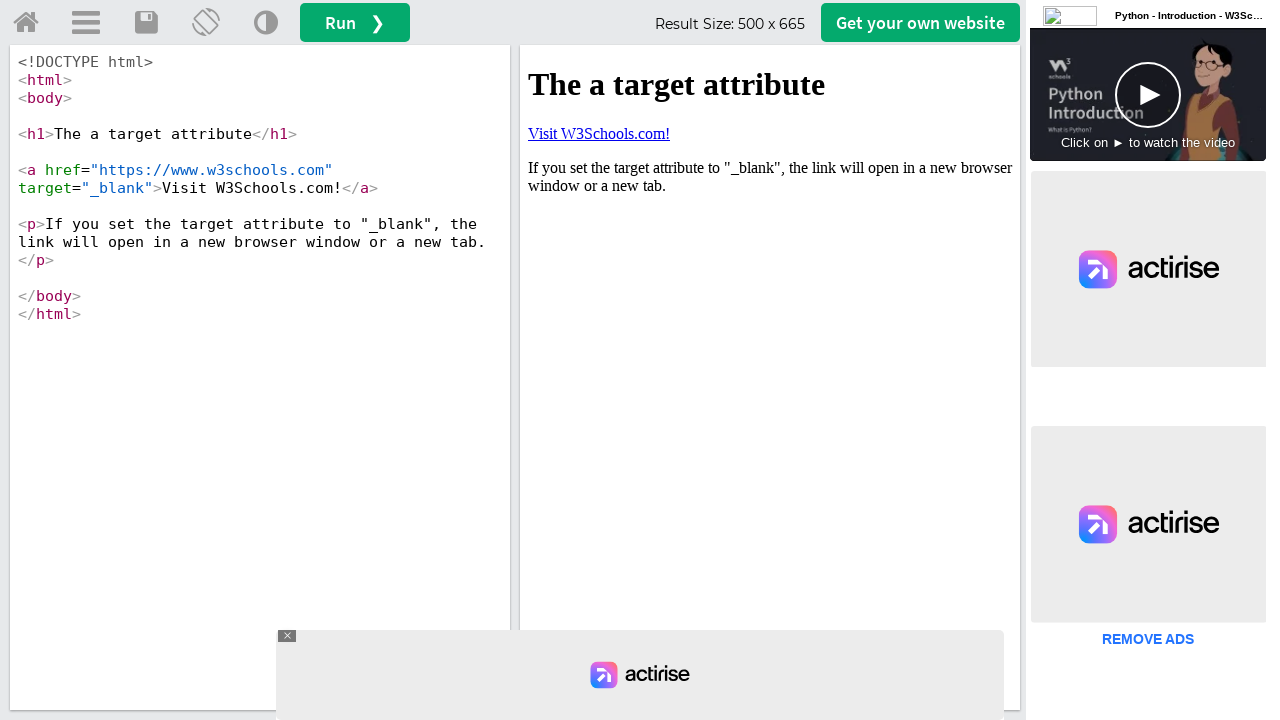

Closed new window
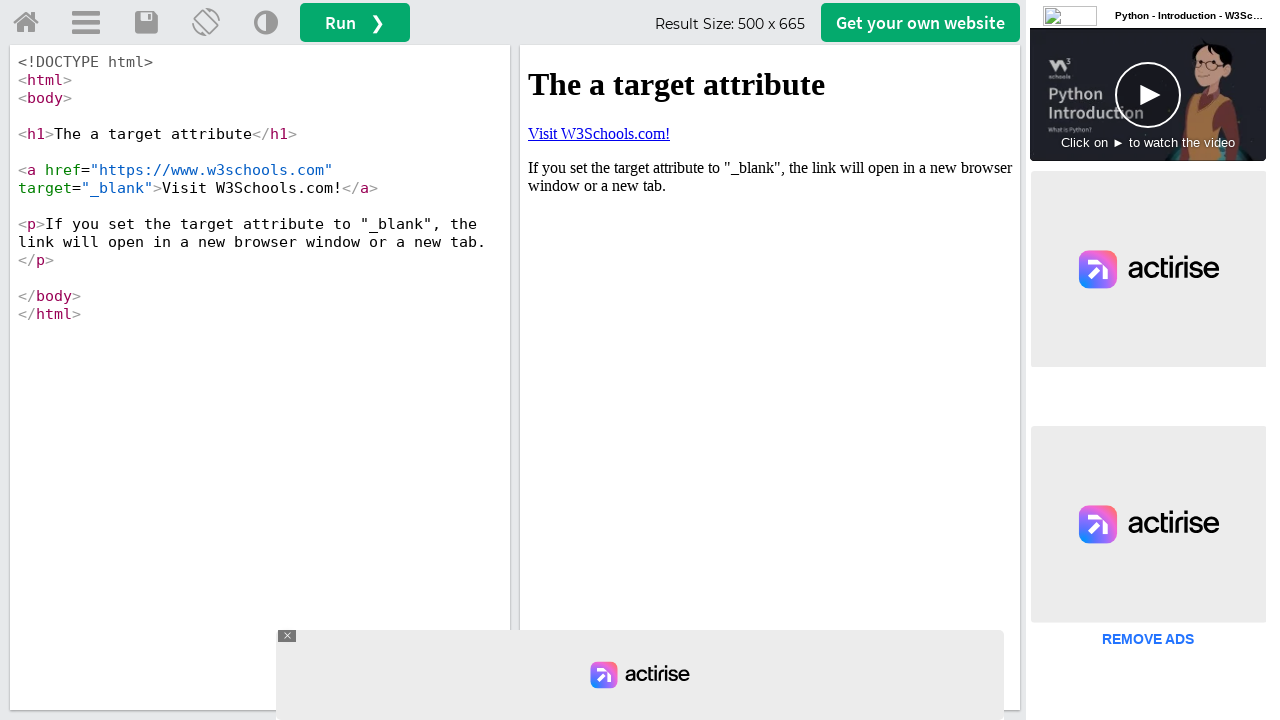

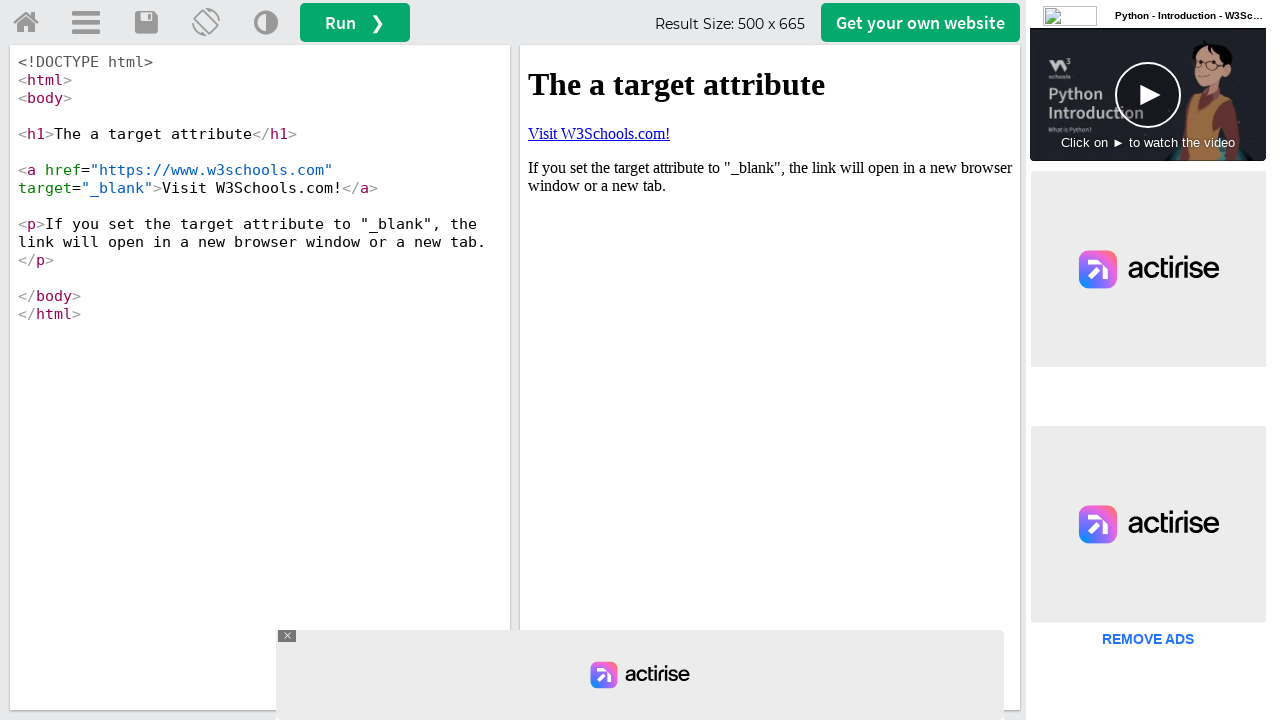